Tests checkbox functionality by checking and unchecking multiple checkboxes and validating their states and values

Starting URL: https://rahulshettyacademy.com/AutomationPractice/

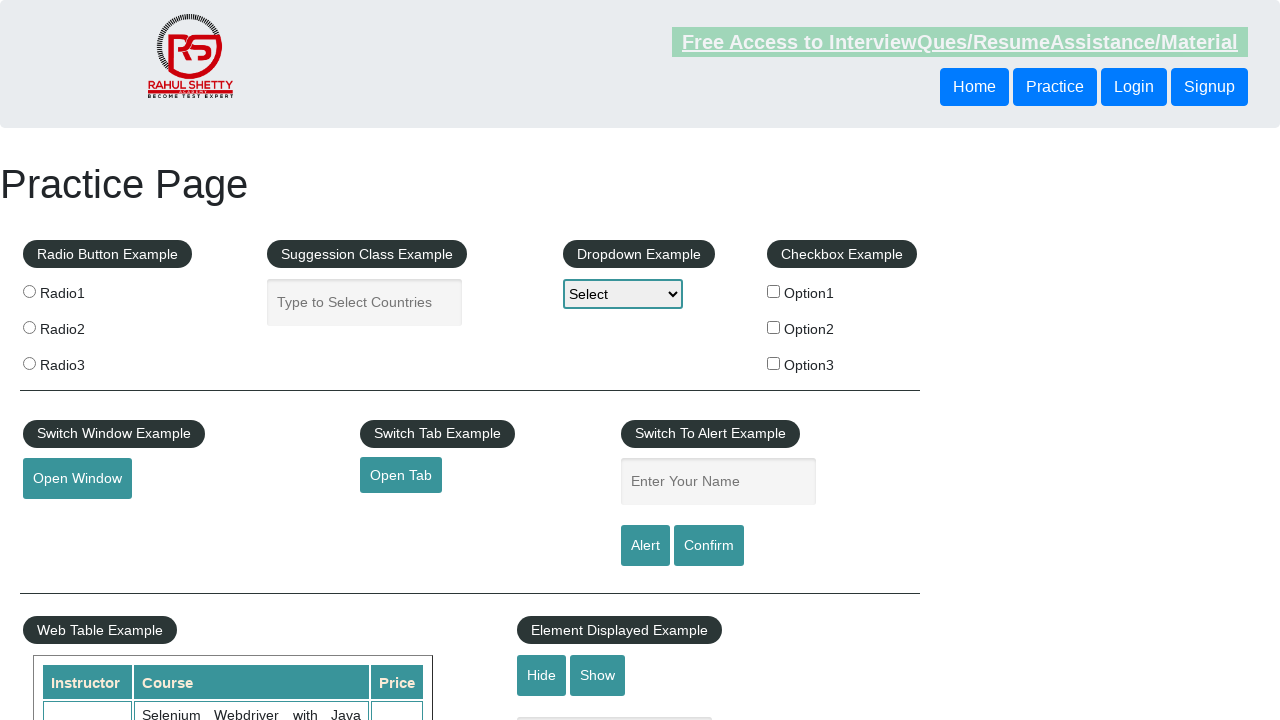

Checked checkbox option 1 at (774, 291) on #checkBoxOption1
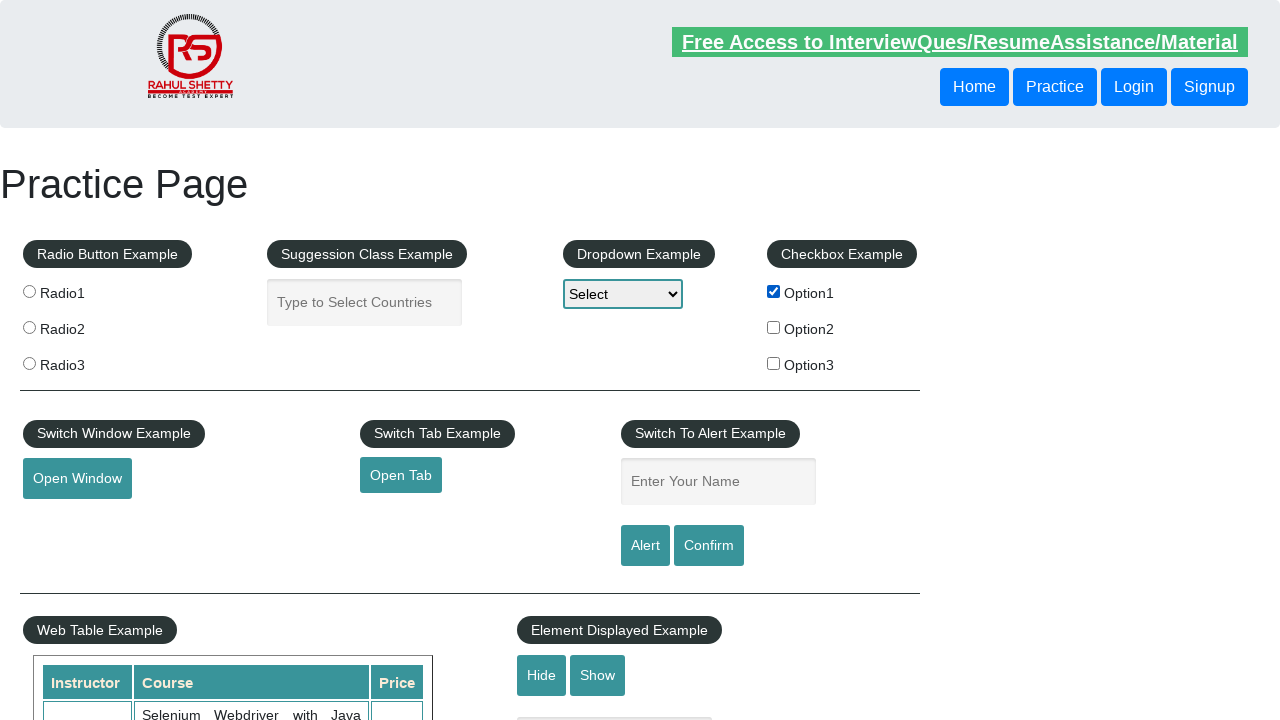

Verified checkbox option 1 is checked
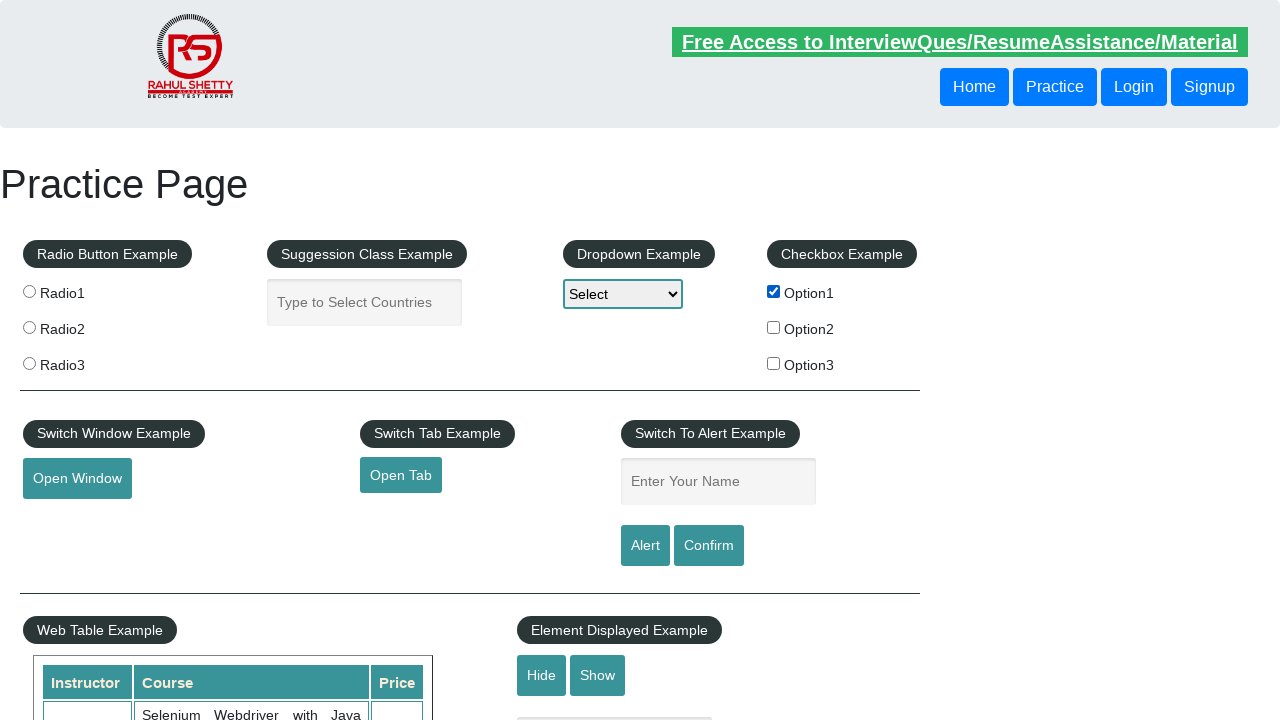

Checked checkbox option 2 at (774, 327) on #checkBoxOption2
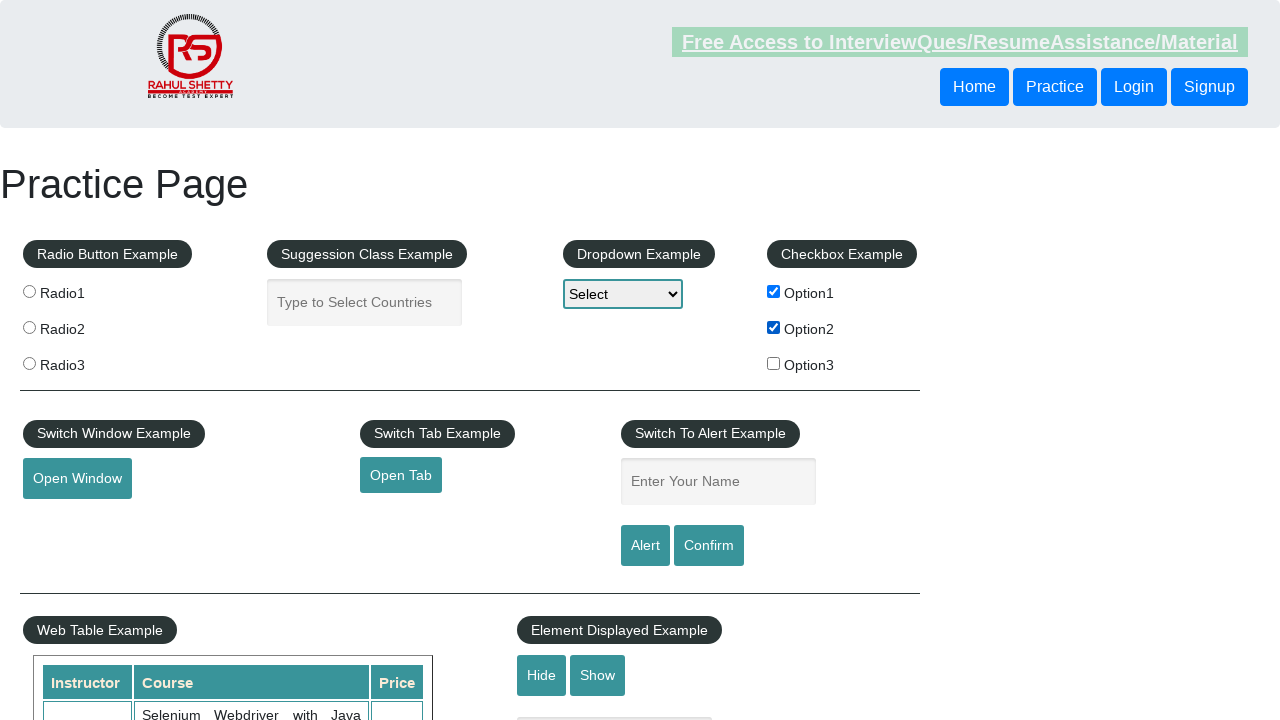

Verified checkbox option 2 is checked
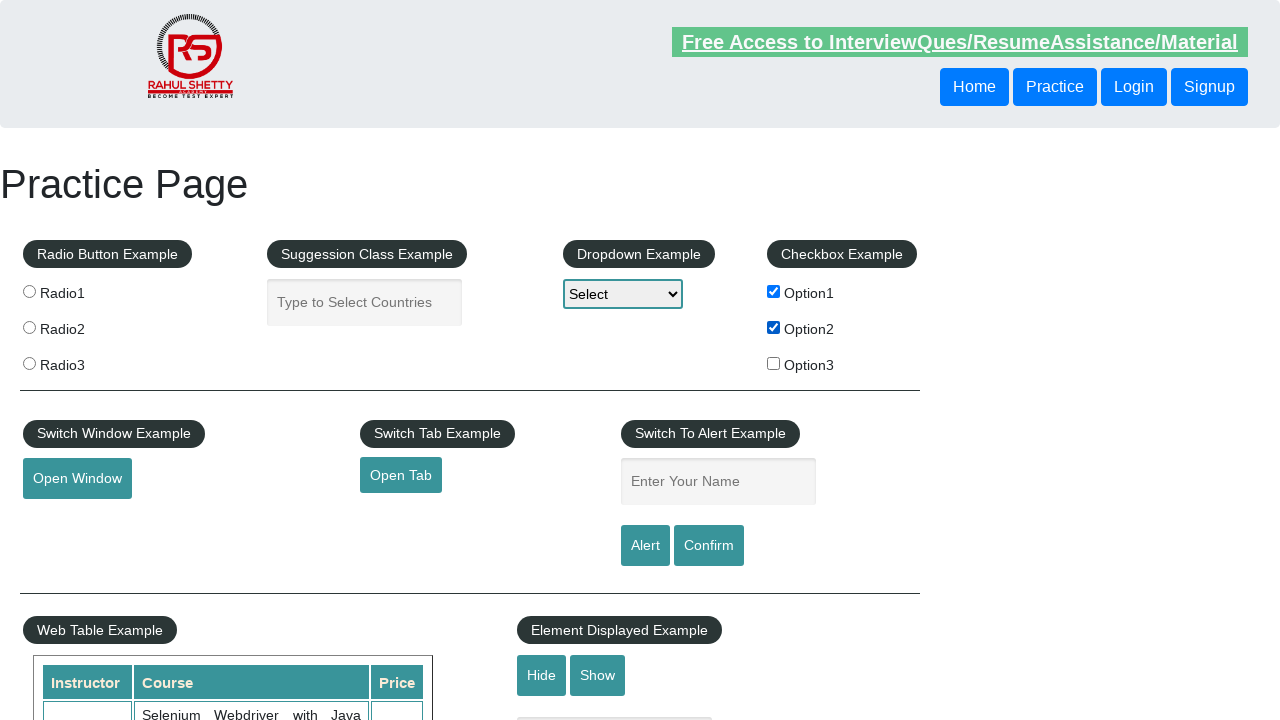

Checked checkbox option 3 at (774, 363) on #checkBoxOption3
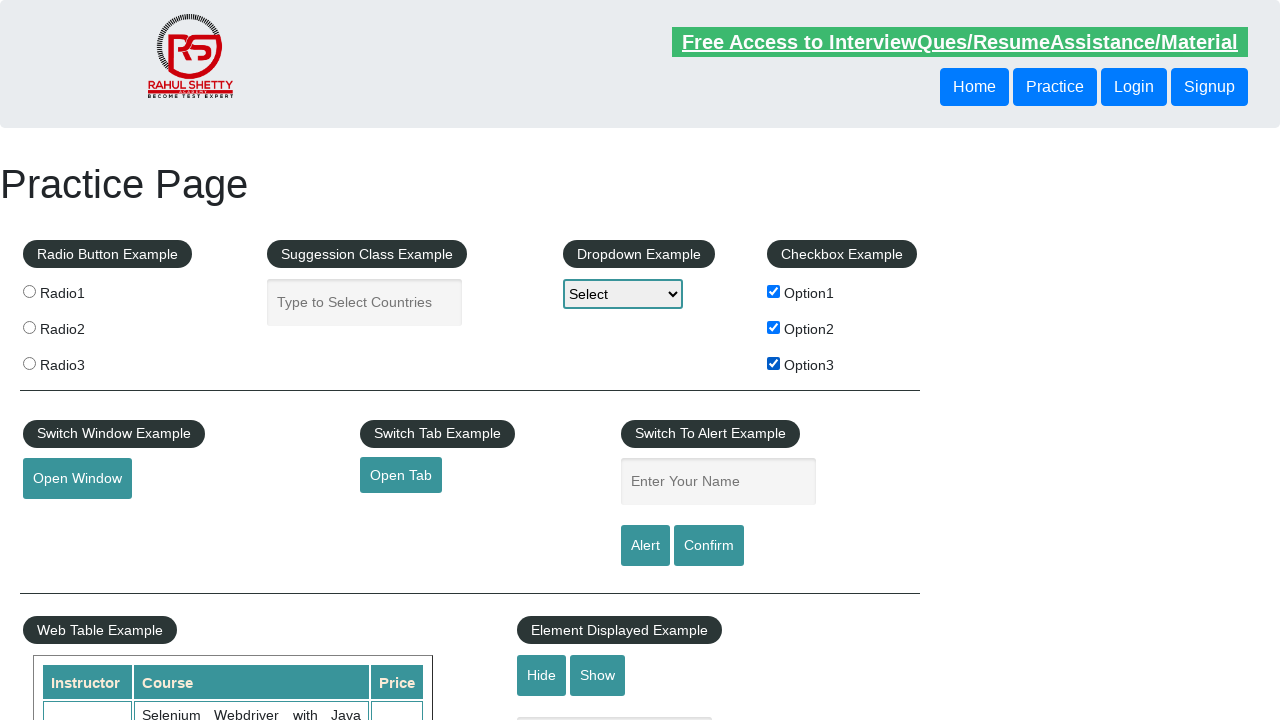

Verified checkbox option 3 is checked
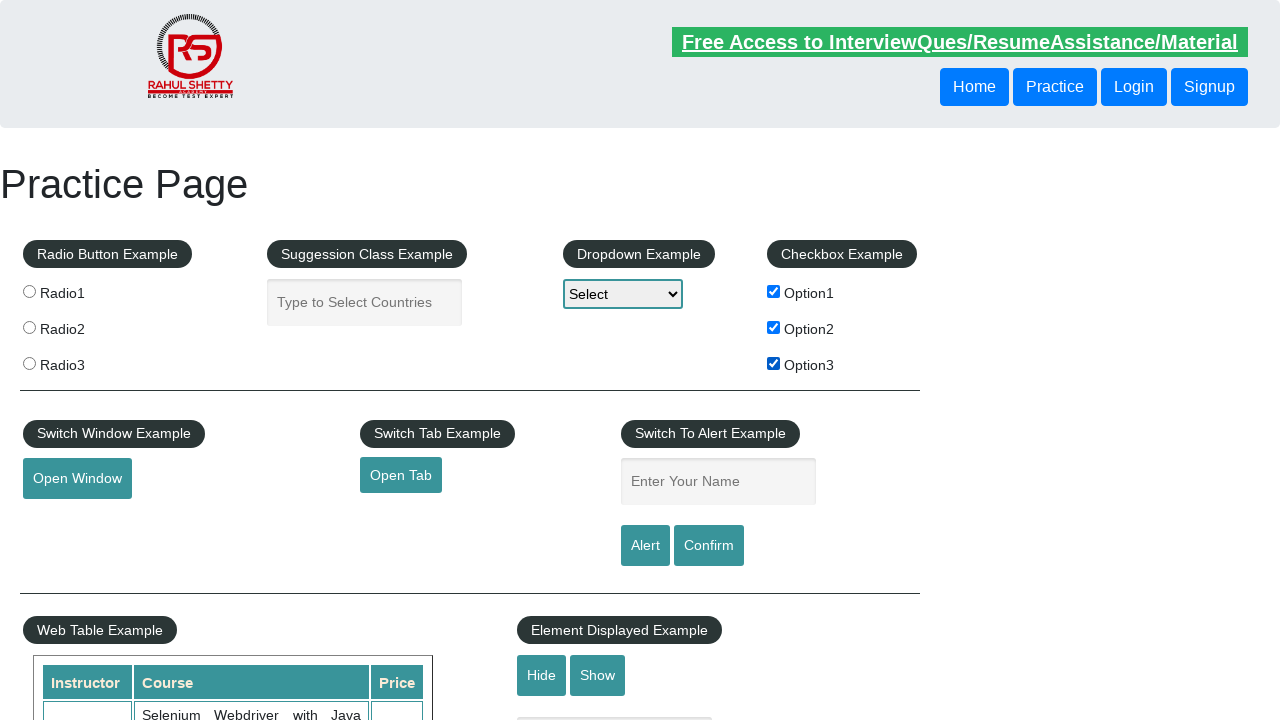

Unchecked checkbox option 1 at (774, 291) on #checkBoxOption1
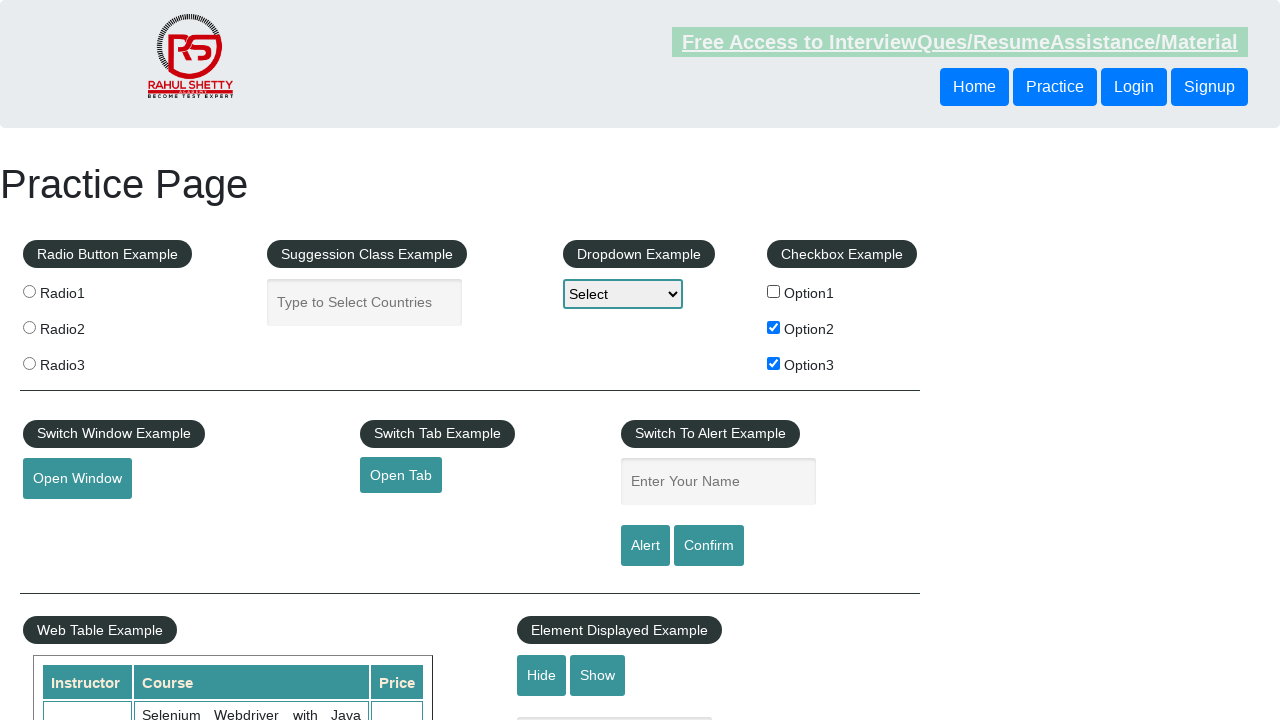

Verified checkbox option 1 is unchecked
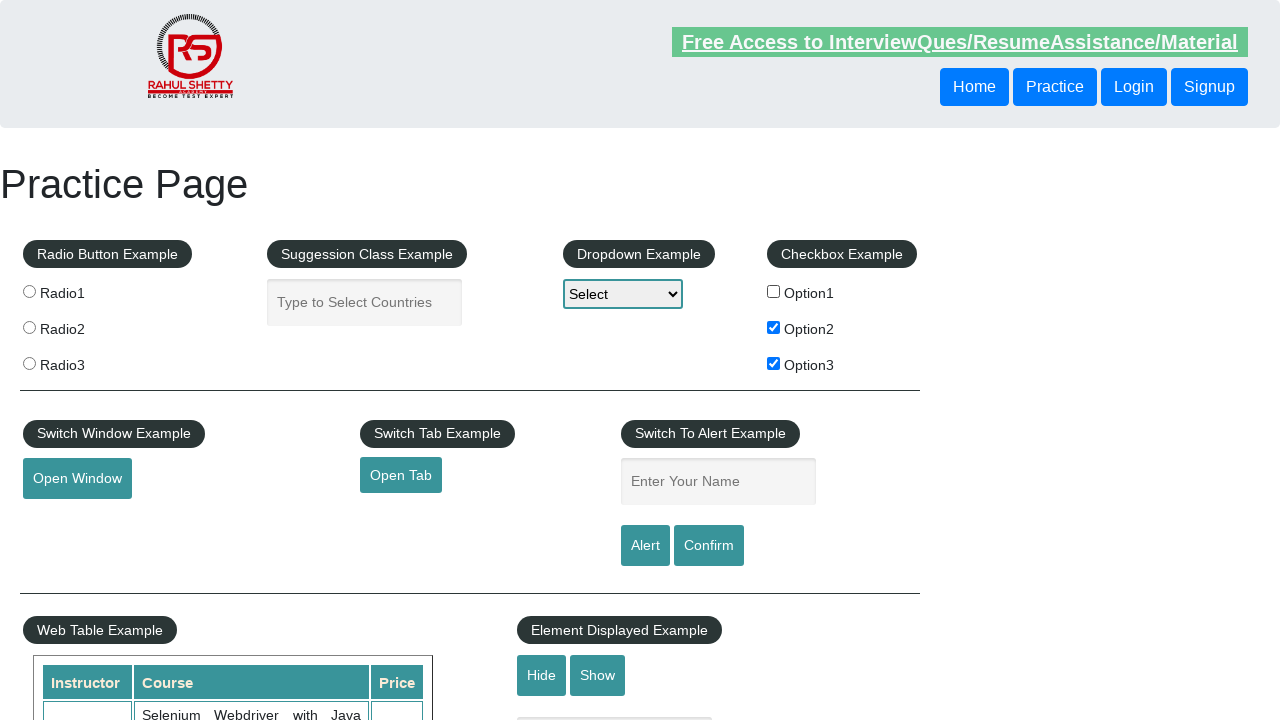

Unchecked checkbox option 2 at (774, 327) on #checkBoxOption2
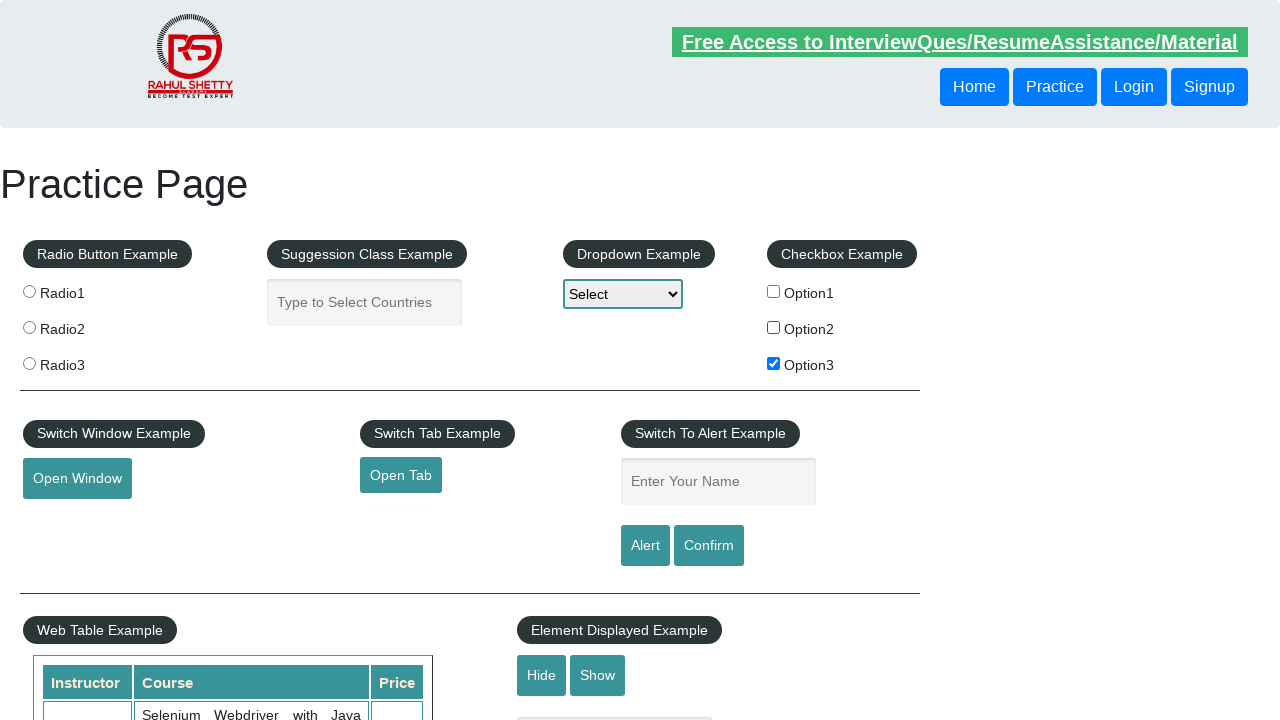

Verified checkbox option 2 is unchecked
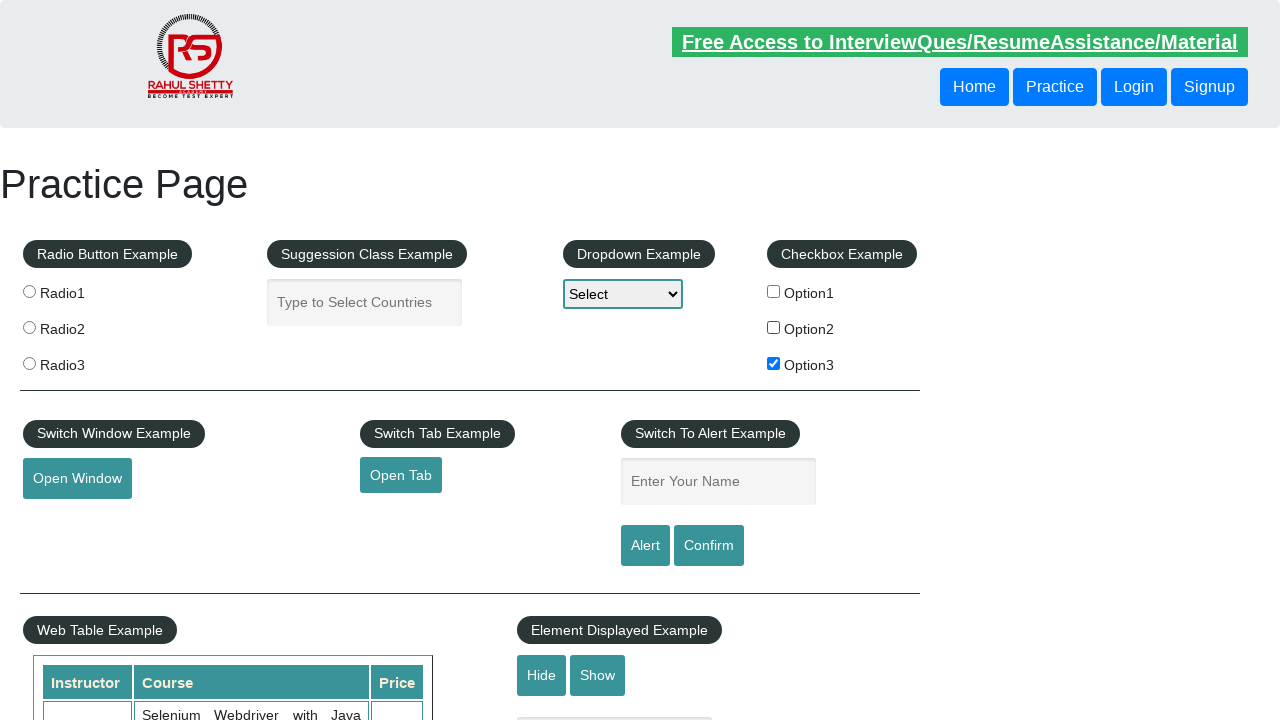

Unchecked checkbox option 3 at (774, 363) on #checkBoxOption3
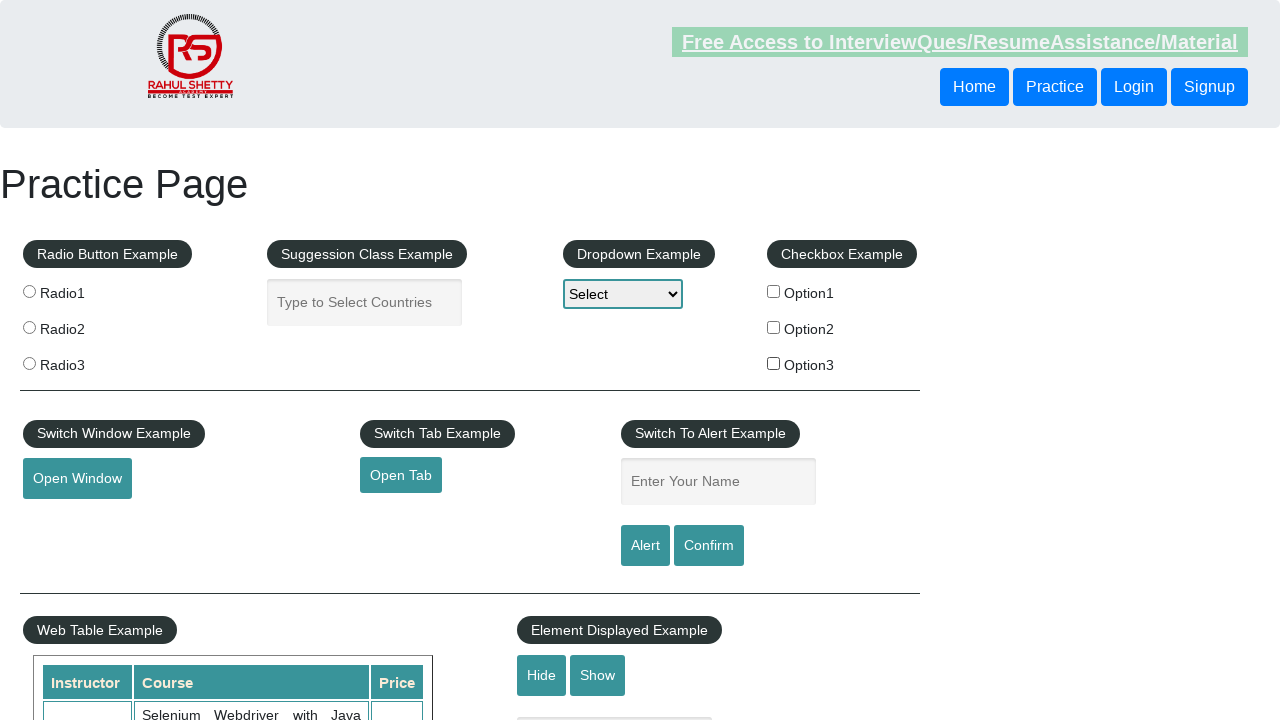

Verified checkbox option 3 is unchecked
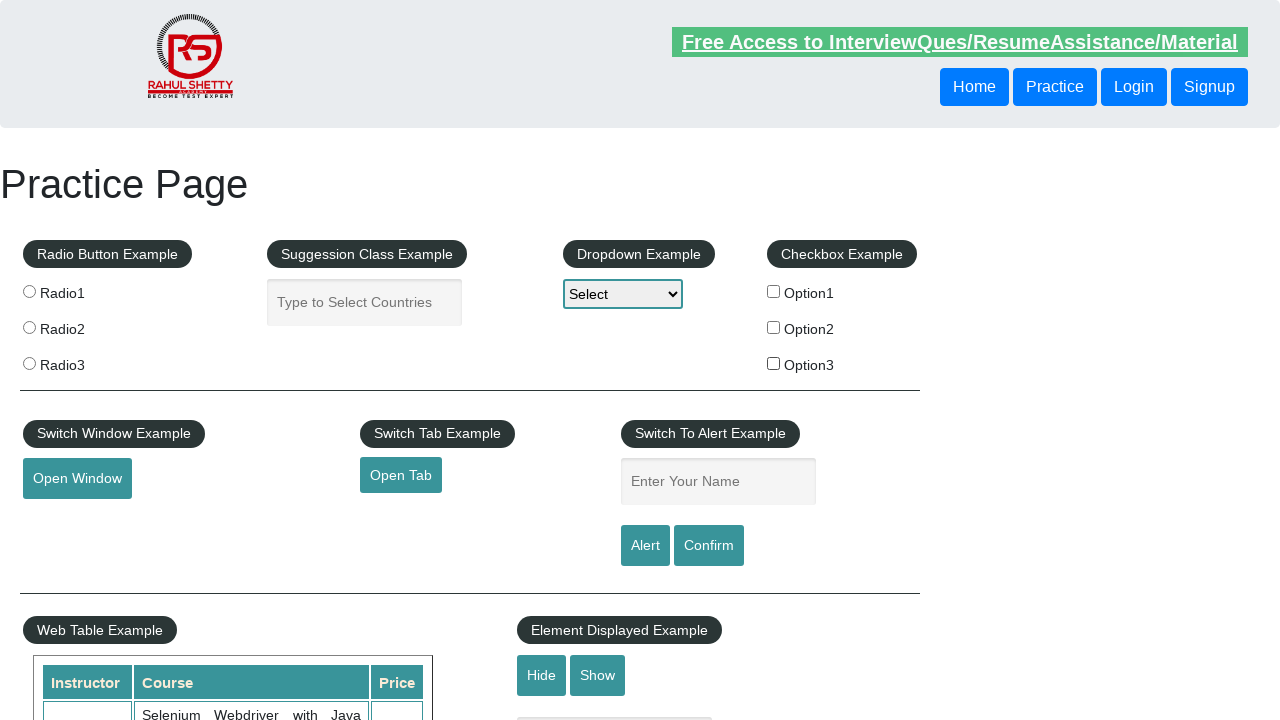

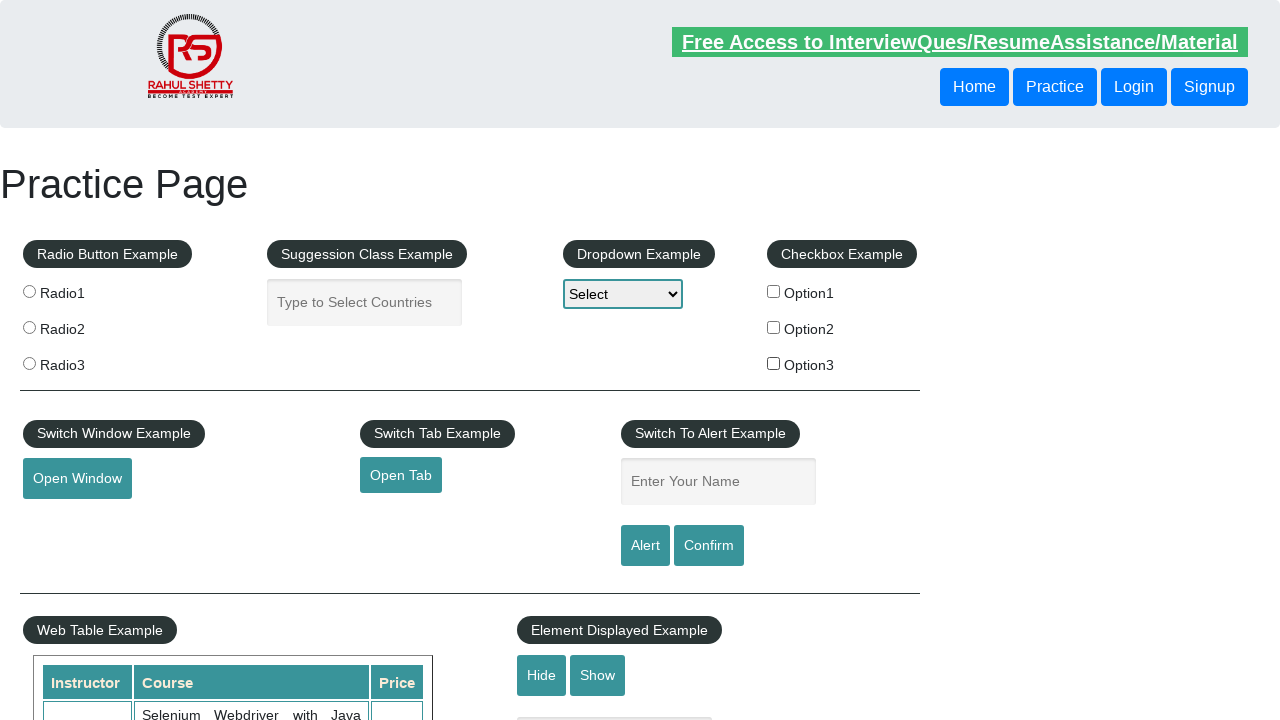